Navigates to a user's video page on Aparat (Iranian video sharing platform) to view their video listings

Starting URL: https://www.aparat.com/jadi/videos

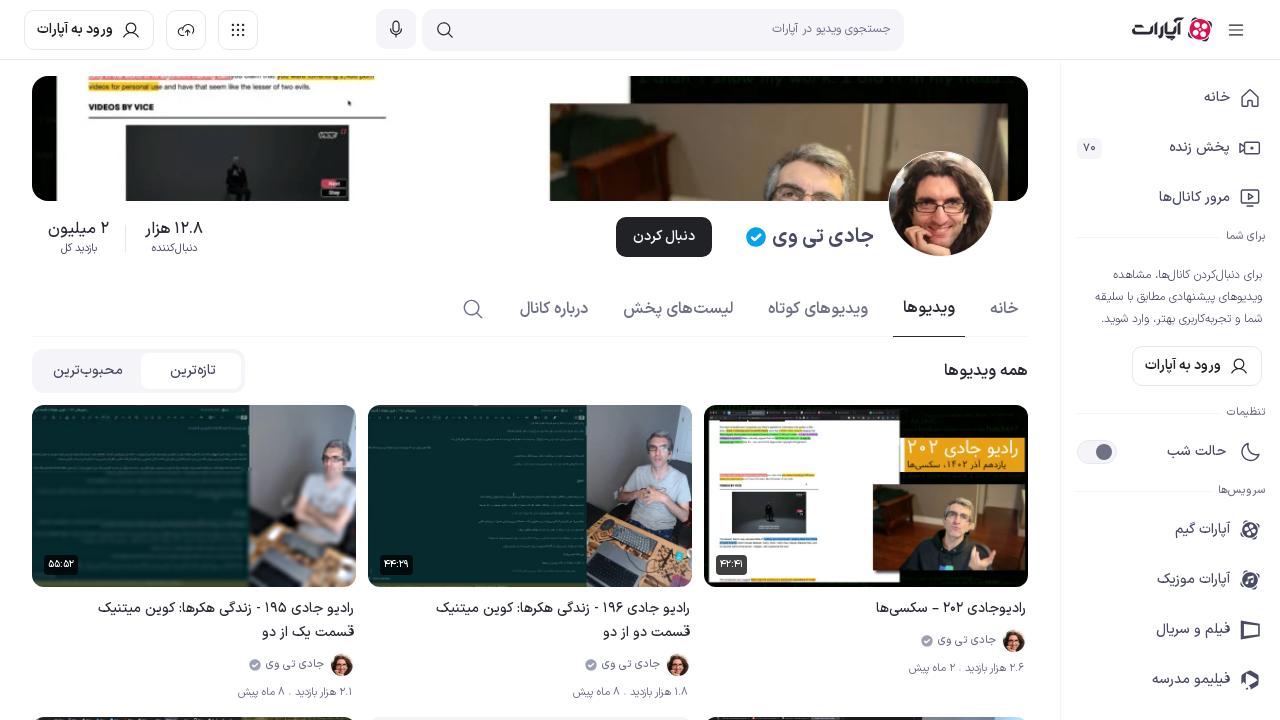

Waited for page DOM content to load on Aparat user video page
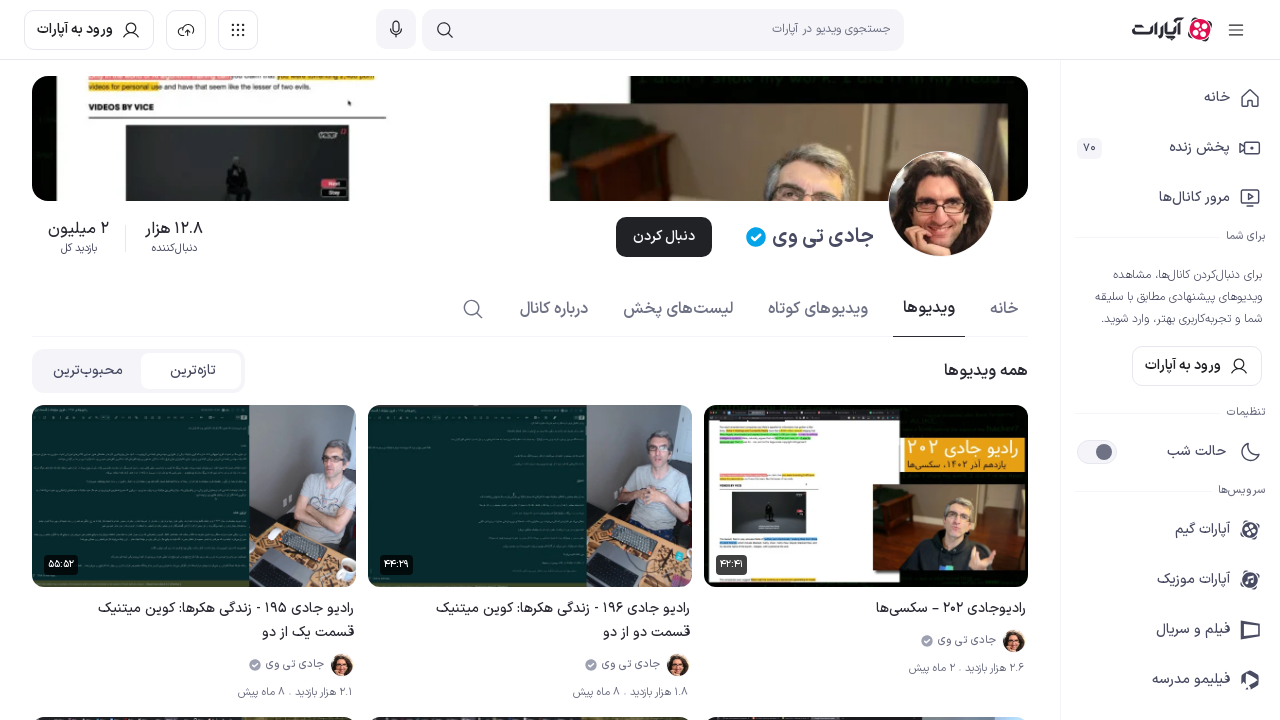

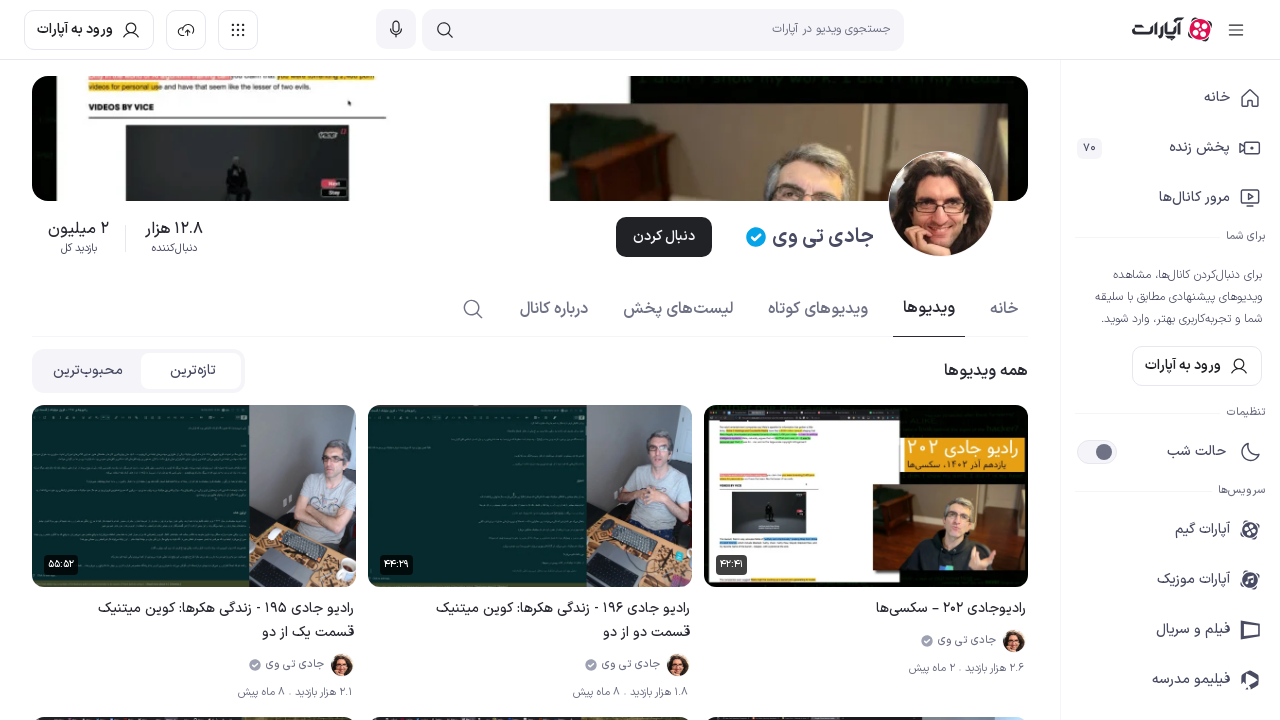